Navigates to the KTM India website

Starting URL: https://www.ktmindia.com/

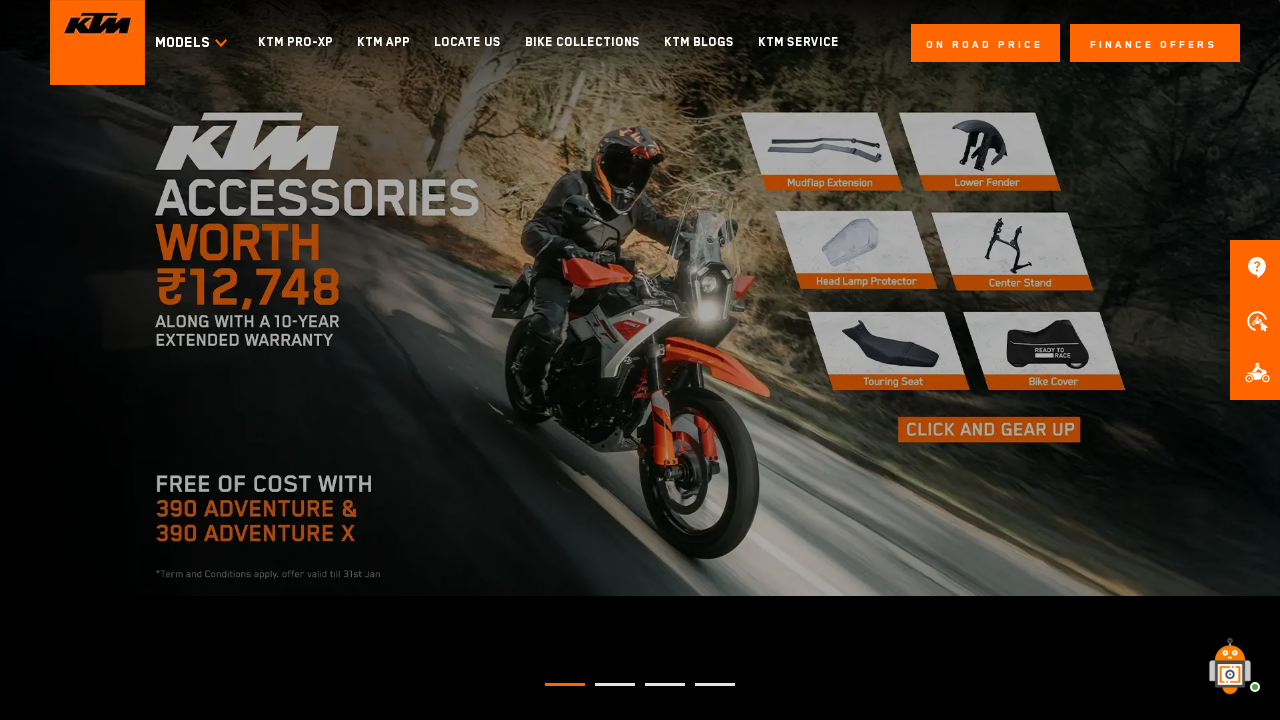

Navigated to KTM India website
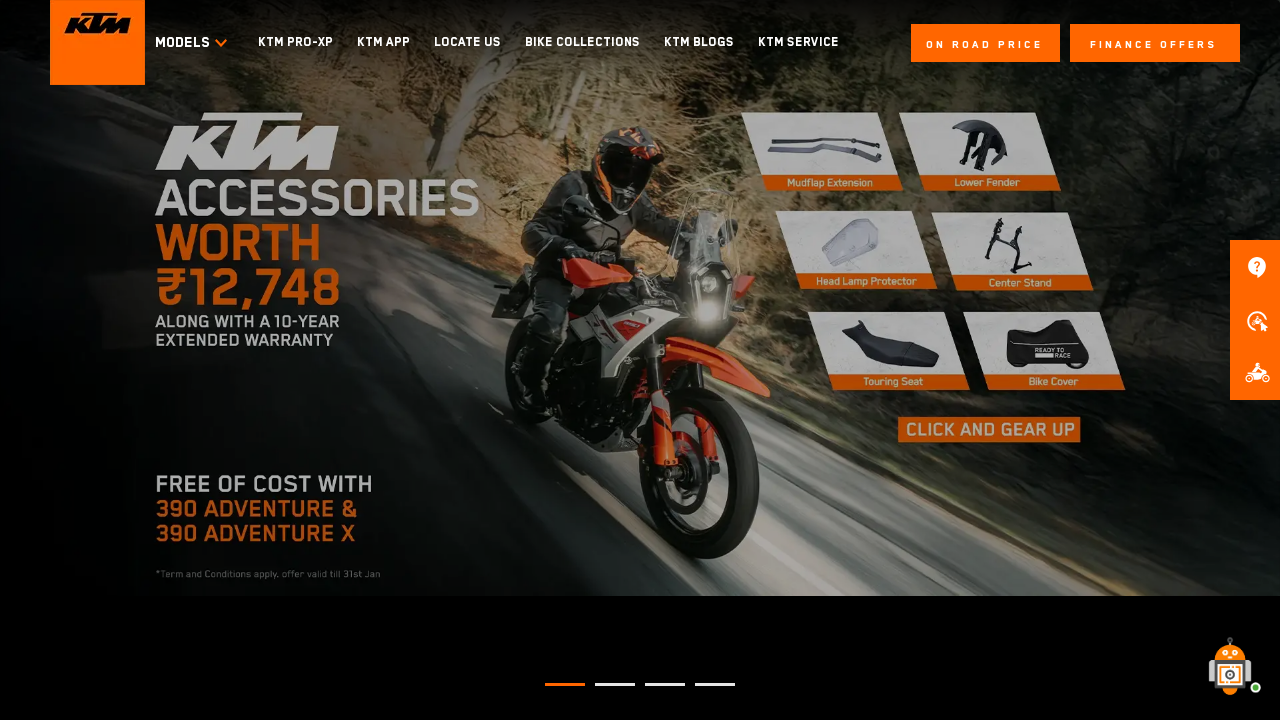

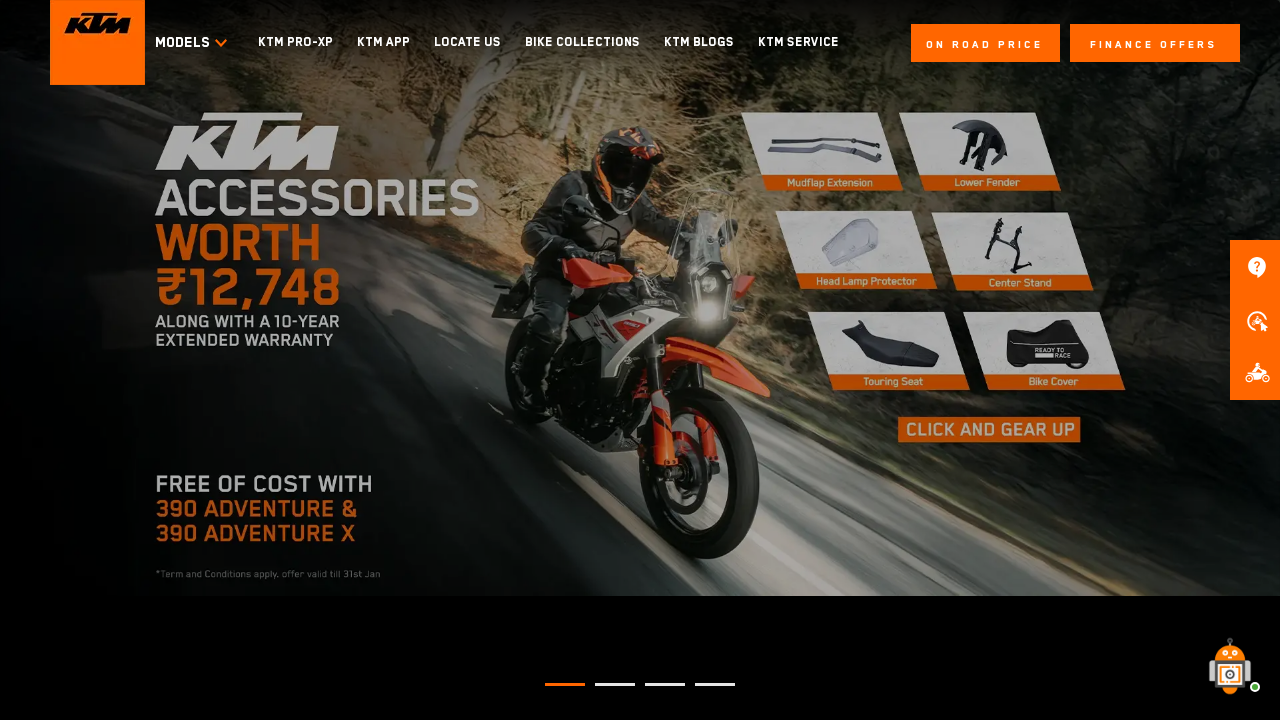